Tests the Add/Remove Elements functionality by clicking the Add Element button to create a Delete button, verifying it's visible, clicking Delete to remove it, and verifying the page heading is still displayed.

Starting URL: https://the-internet.herokuapp.com/add_remove_elements/

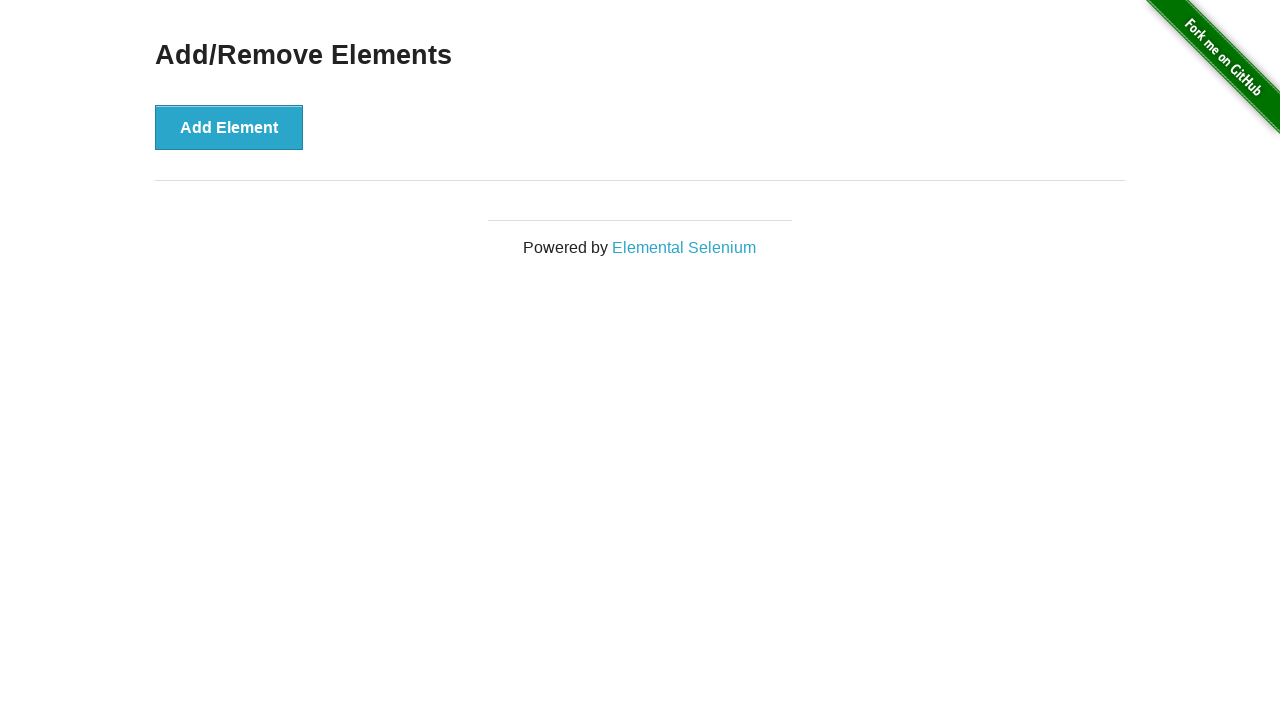

Clicked the Add Element button at (229, 127) on xpath=//*[text()='Add Element']
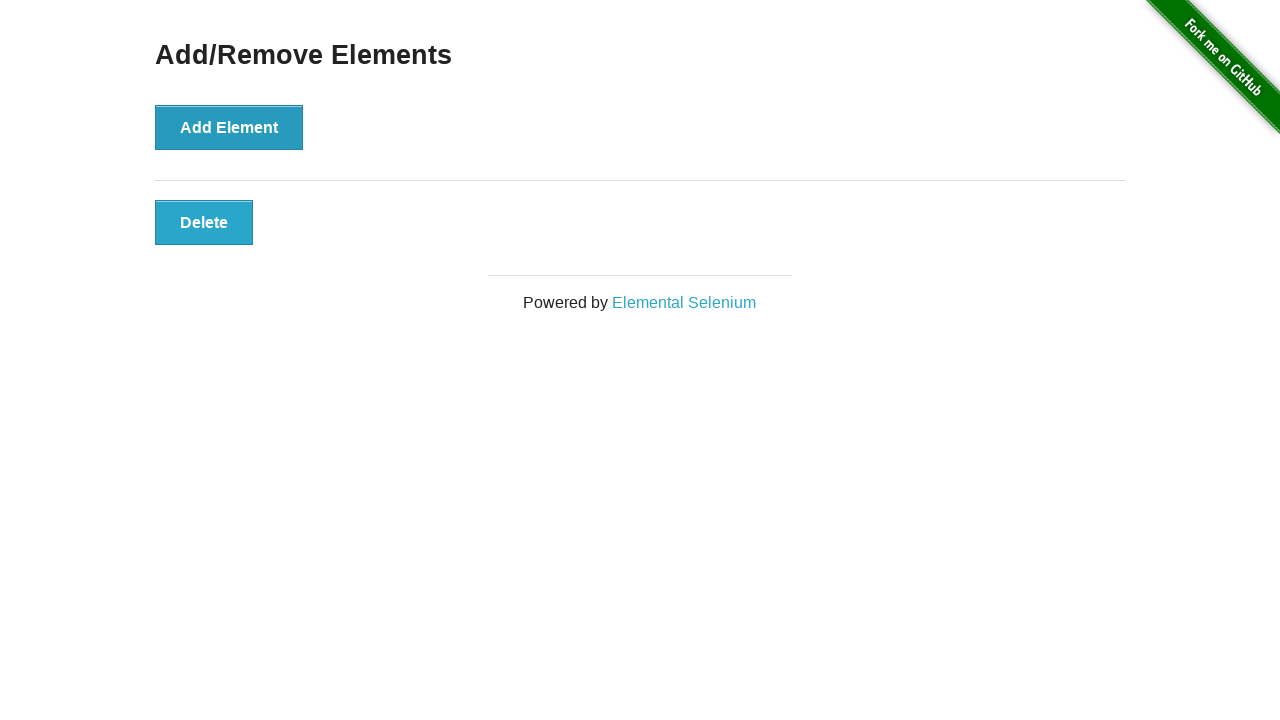

Delete button appeared and is visible
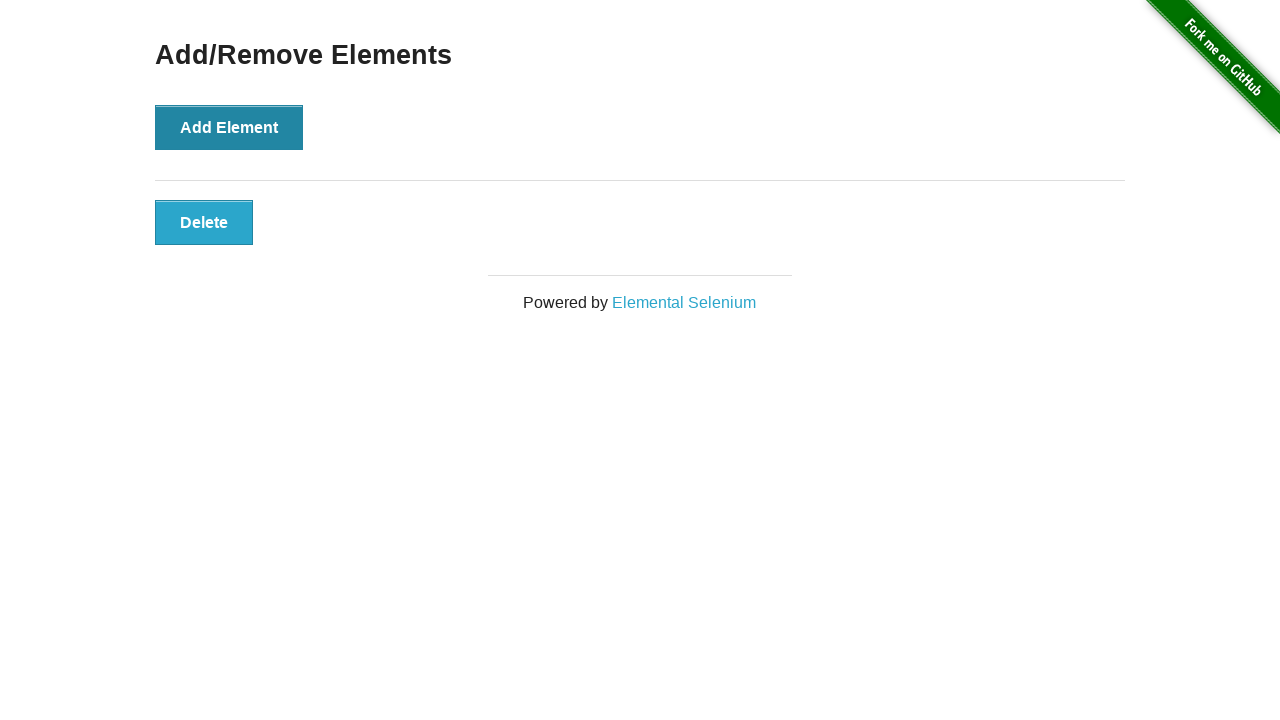

Clicked the Delete button to remove the element at (204, 222) on xpath=//*[text()='Delete']
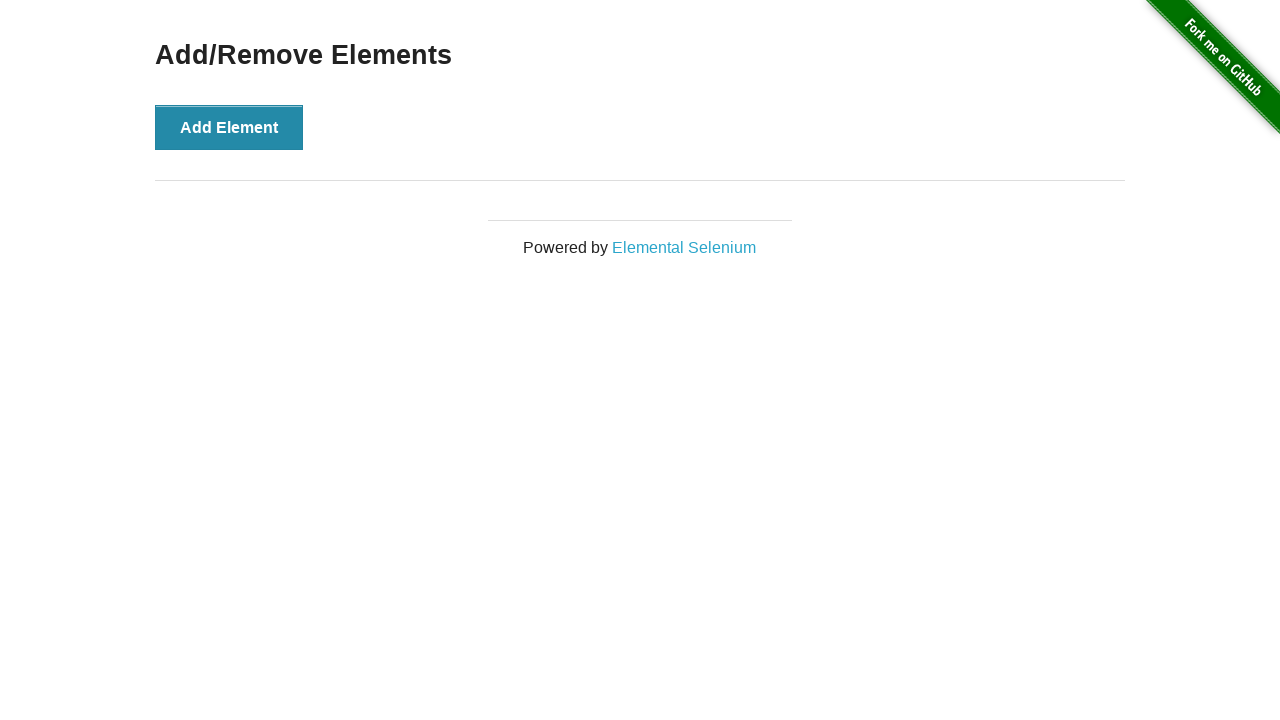

Verified the Add/Remove Elements heading is still visible
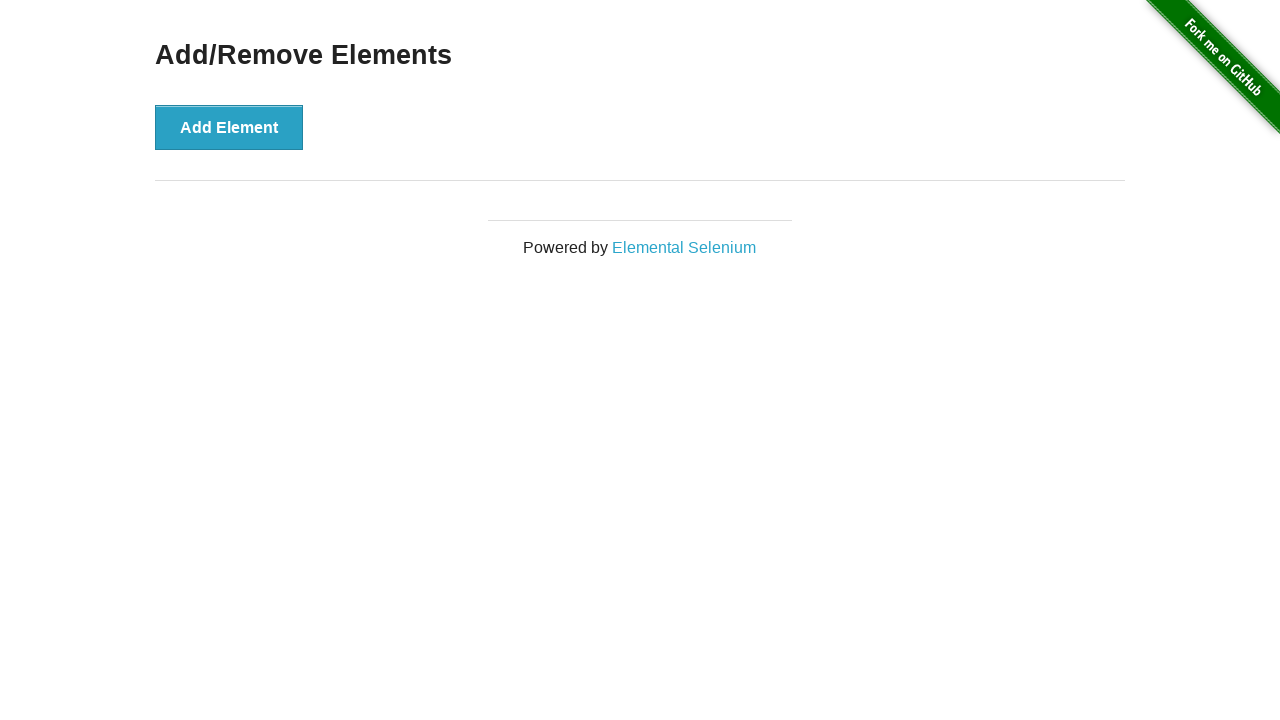

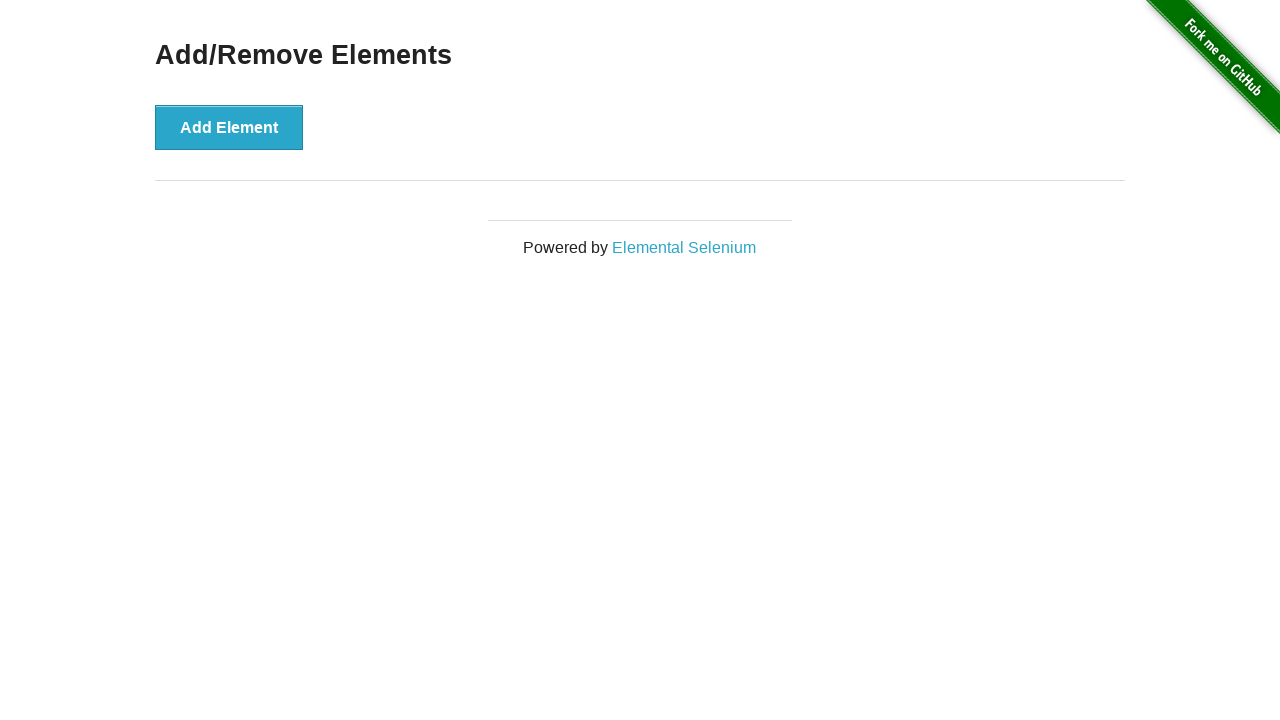